Tests interaction with elements inside Shadow DOM by locating and clicking a button within a shadow root

Starting URL: https://practice.expandtesting.com/shadowdom#google_vignette

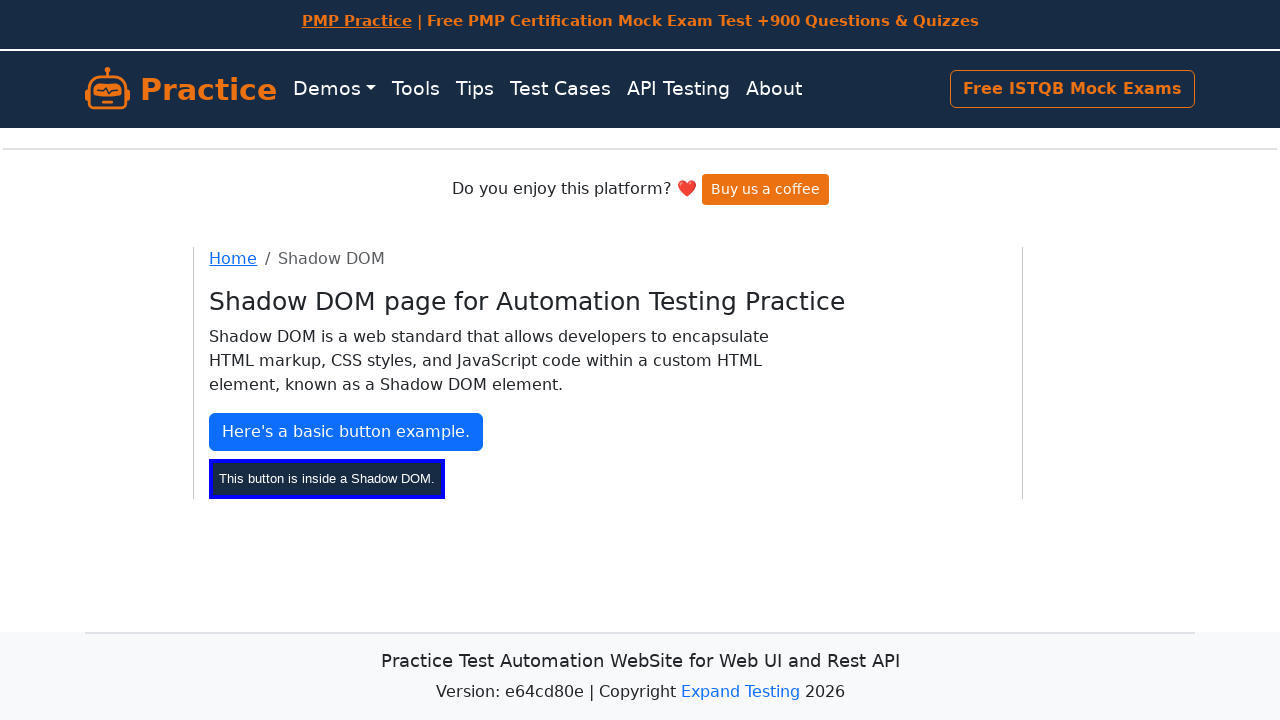

Located shadow host element with ID 'shadow-host'
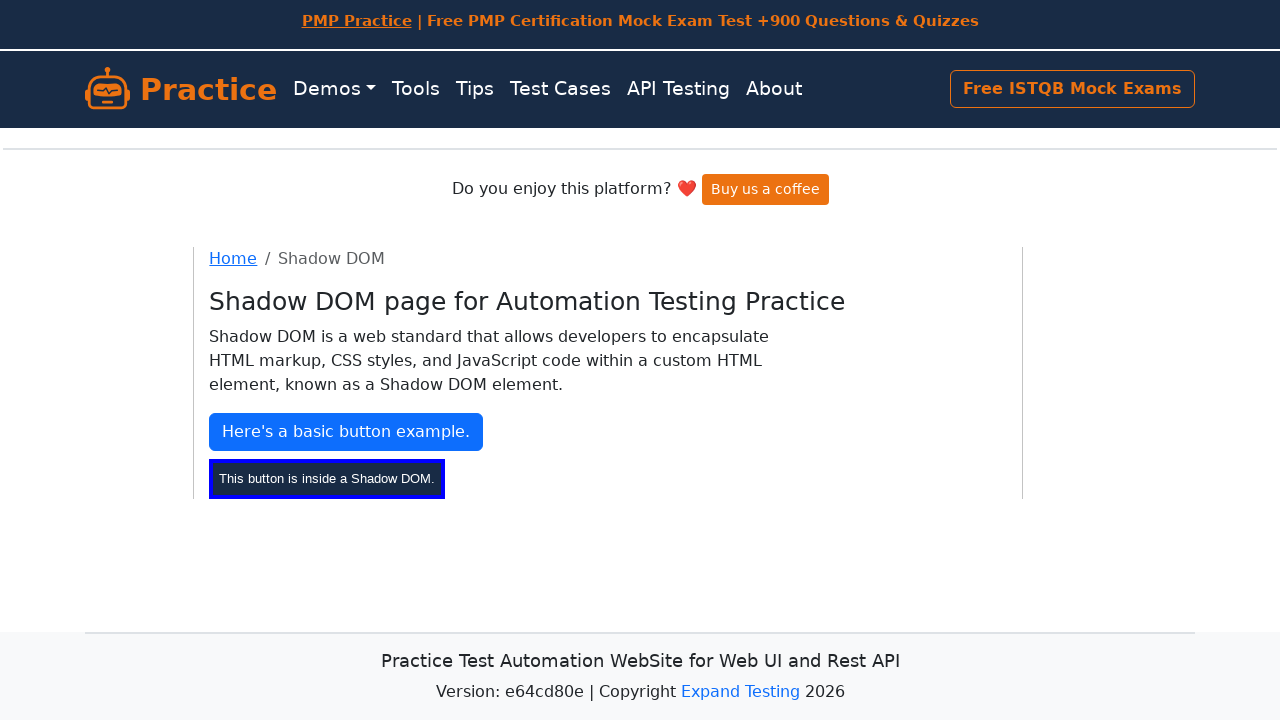

Clicked button with ID 'my-btn' inside shadow DOM at (327, 478) on #shadow-host >> #my-btn
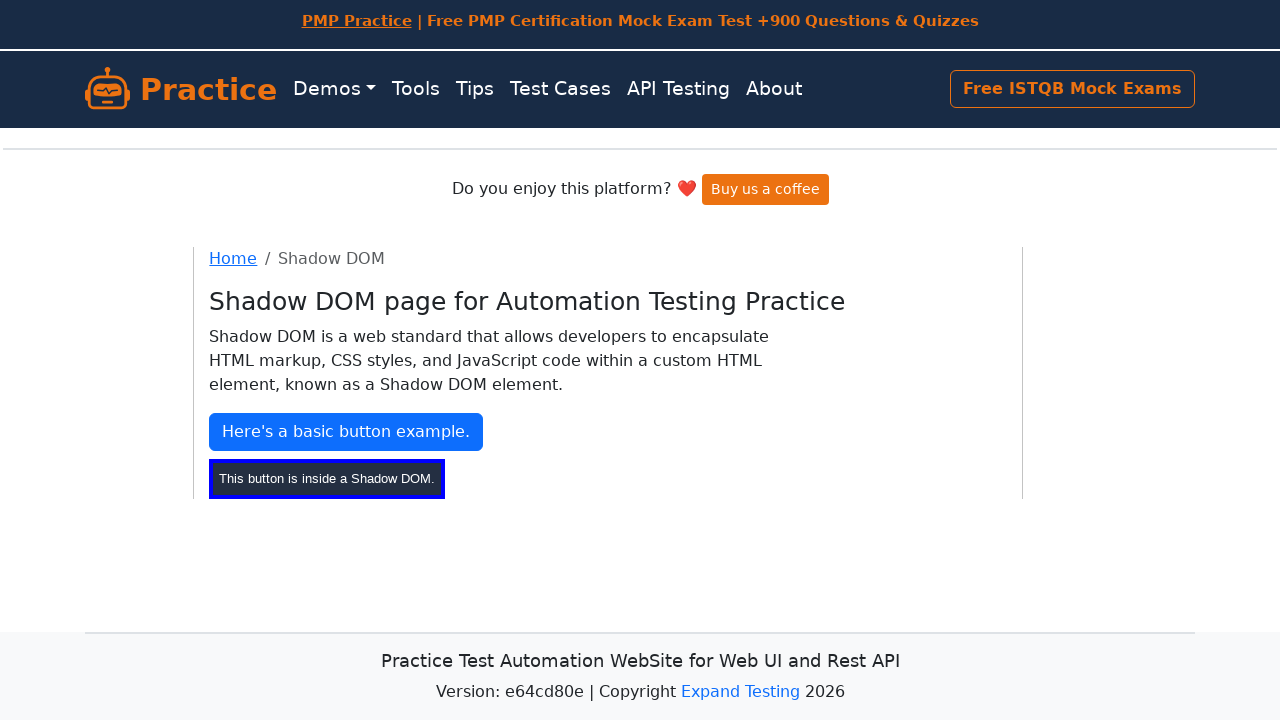

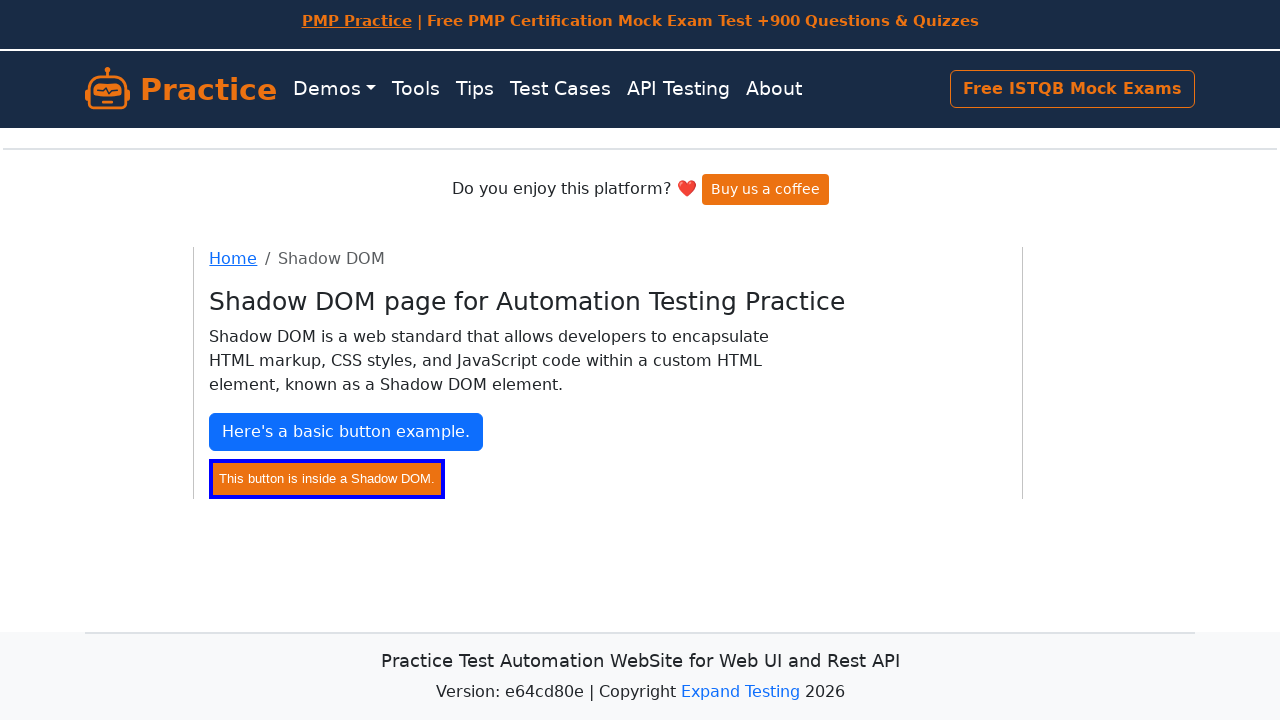